Tests hover functionality by moving the mouse over the first figure/image element on the hovers demo page to trigger the hover state.

Starting URL: https://the-internet.herokuapp.com/hovers

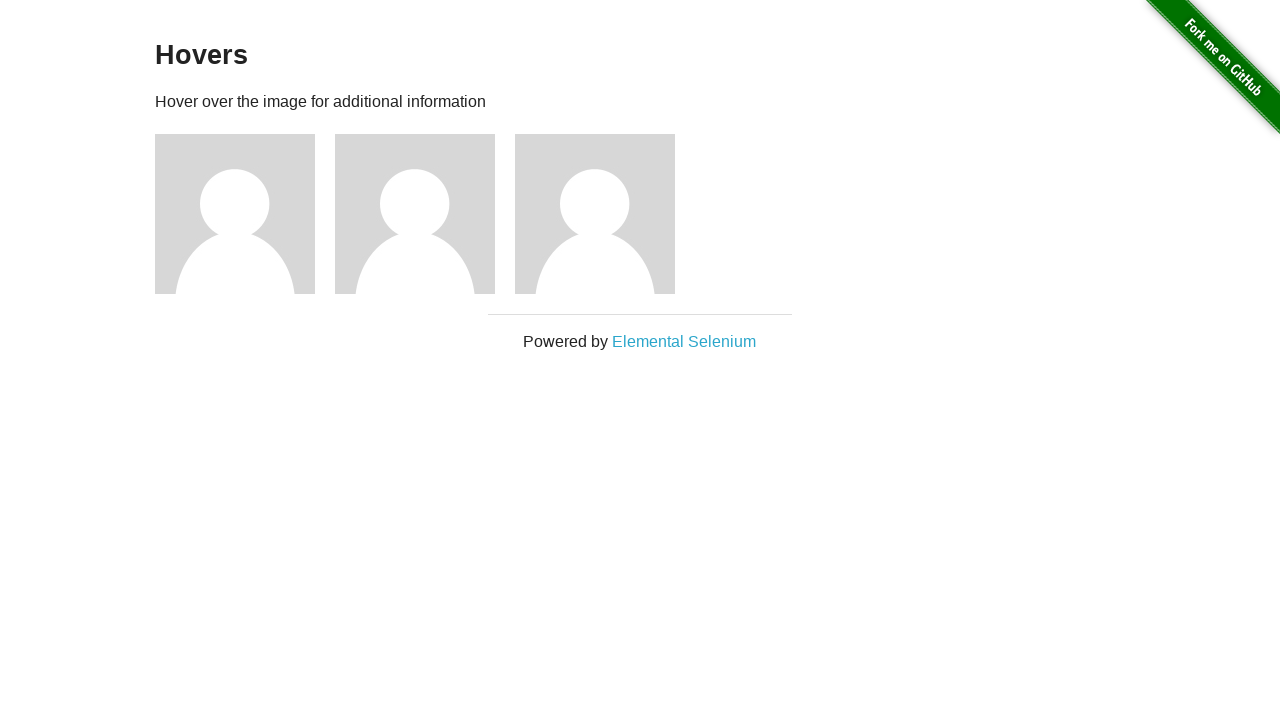

Navigated to hovers demo page
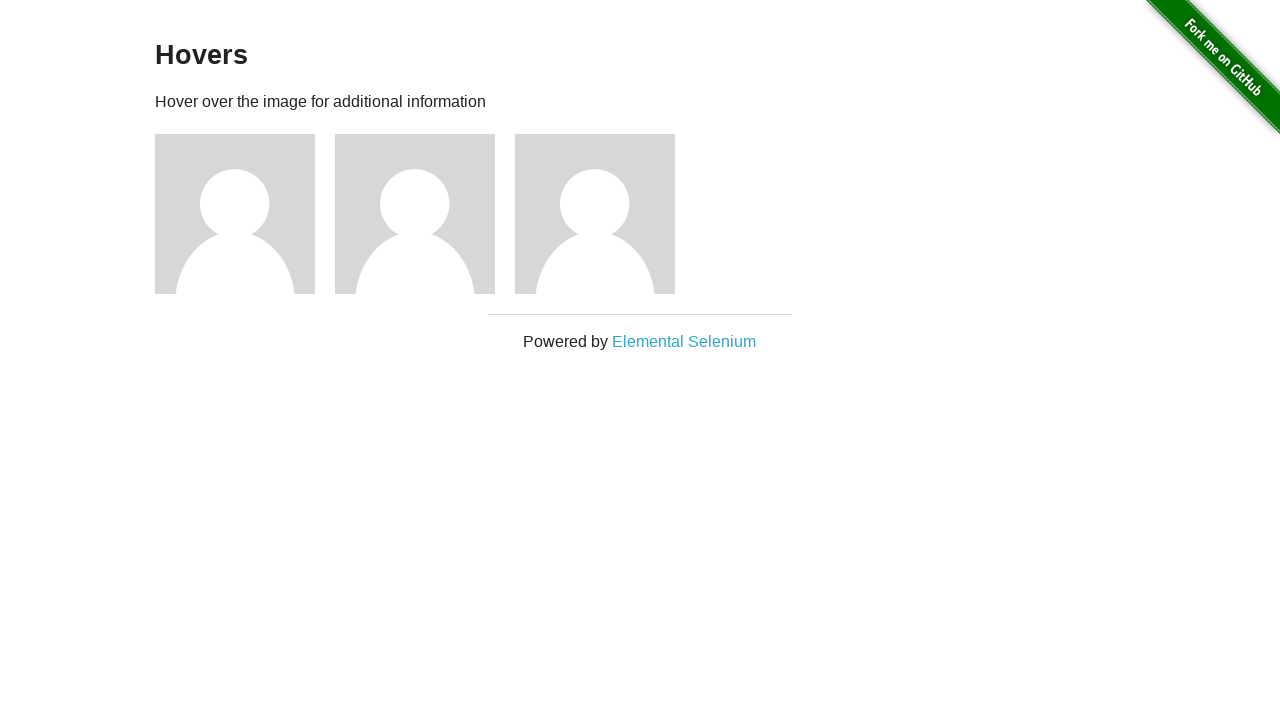

Hovered over the first figure/image element to trigger hover state at (245, 214) on #content .figure >> nth=0
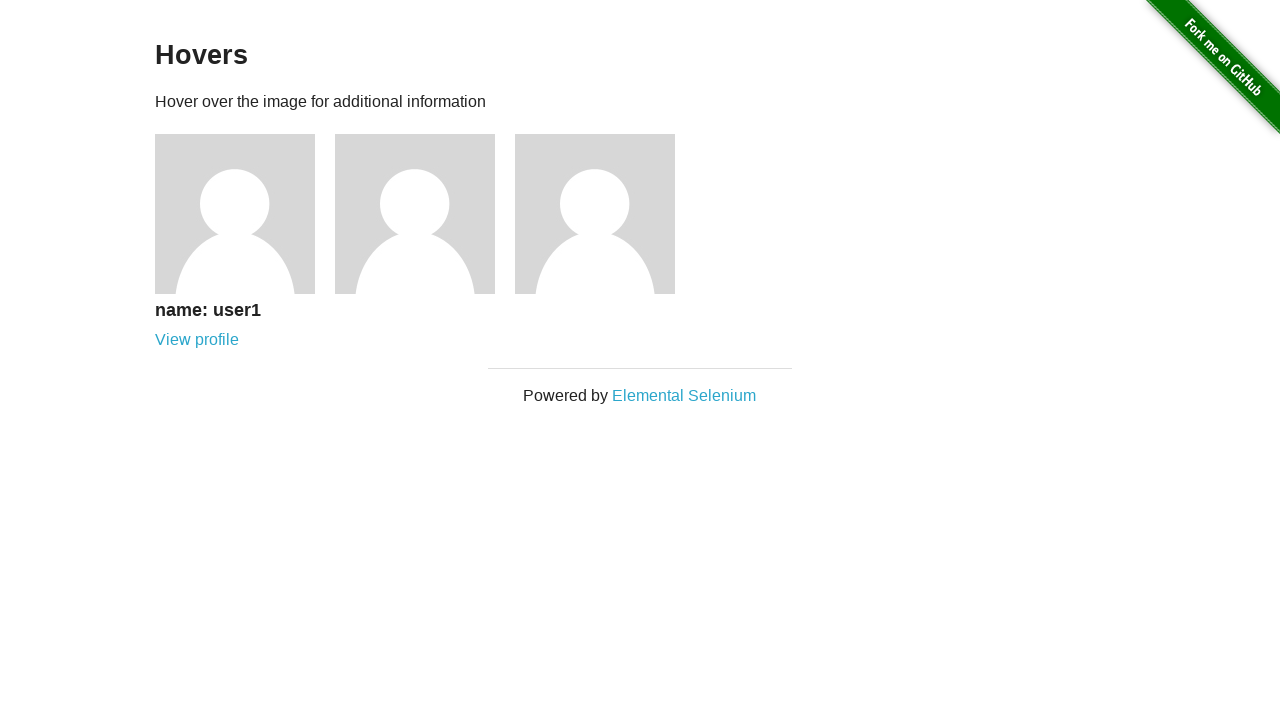

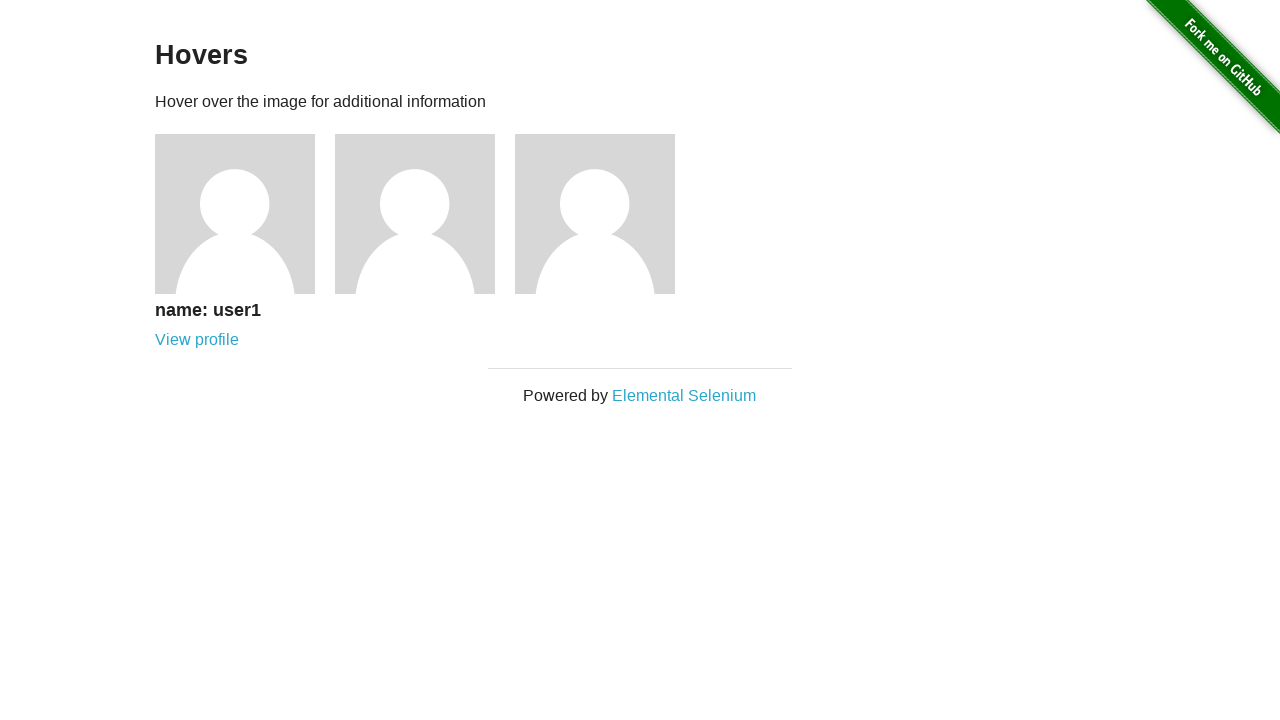